Resizes a box without restrictions by dragging 500 pixels horizontally and 500 pixels vertically, then verifies the size change

Starting URL: https://demoqa.com/resizable

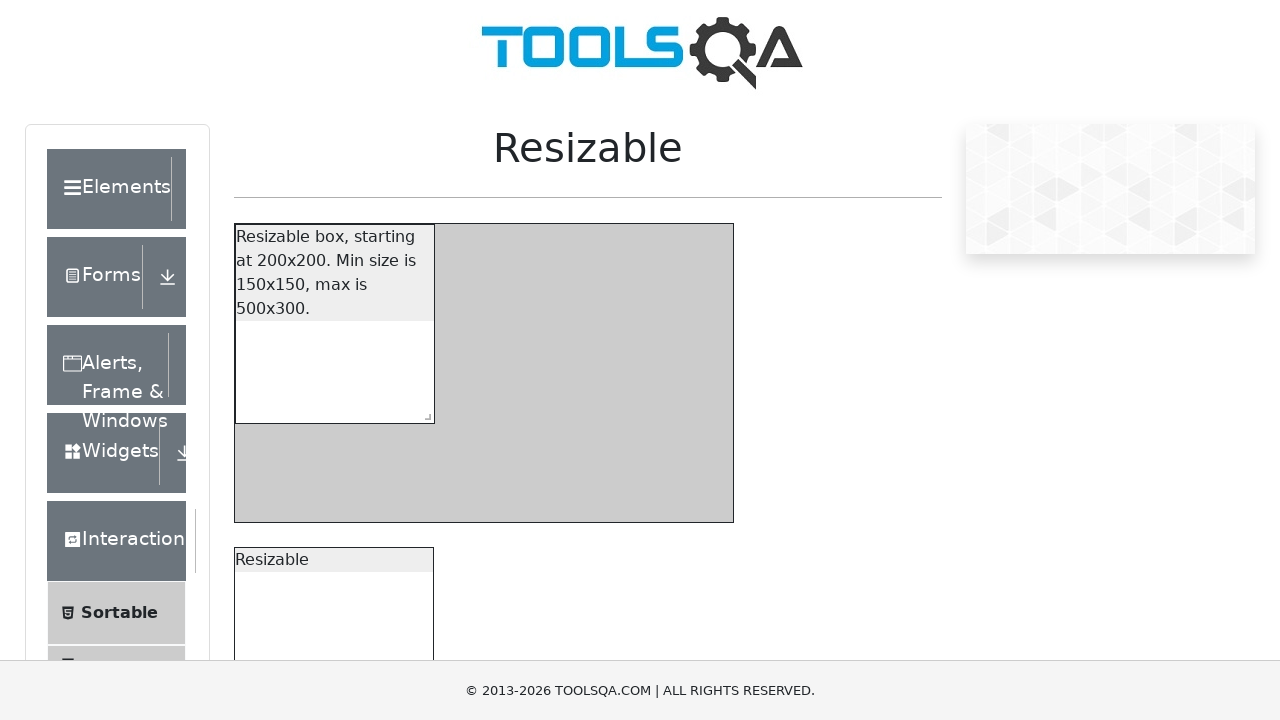

Located the resize handle for the unrestricted resizable box
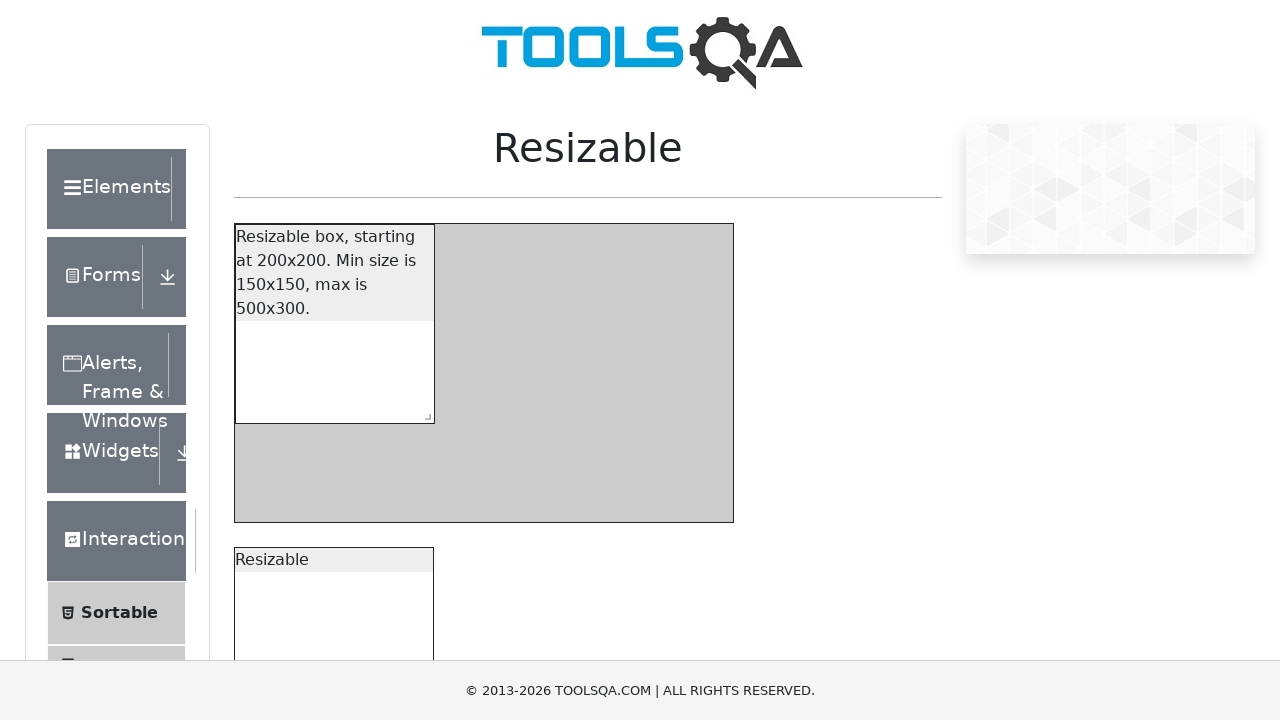

Retrieved bounding box coordinates of the resize handle
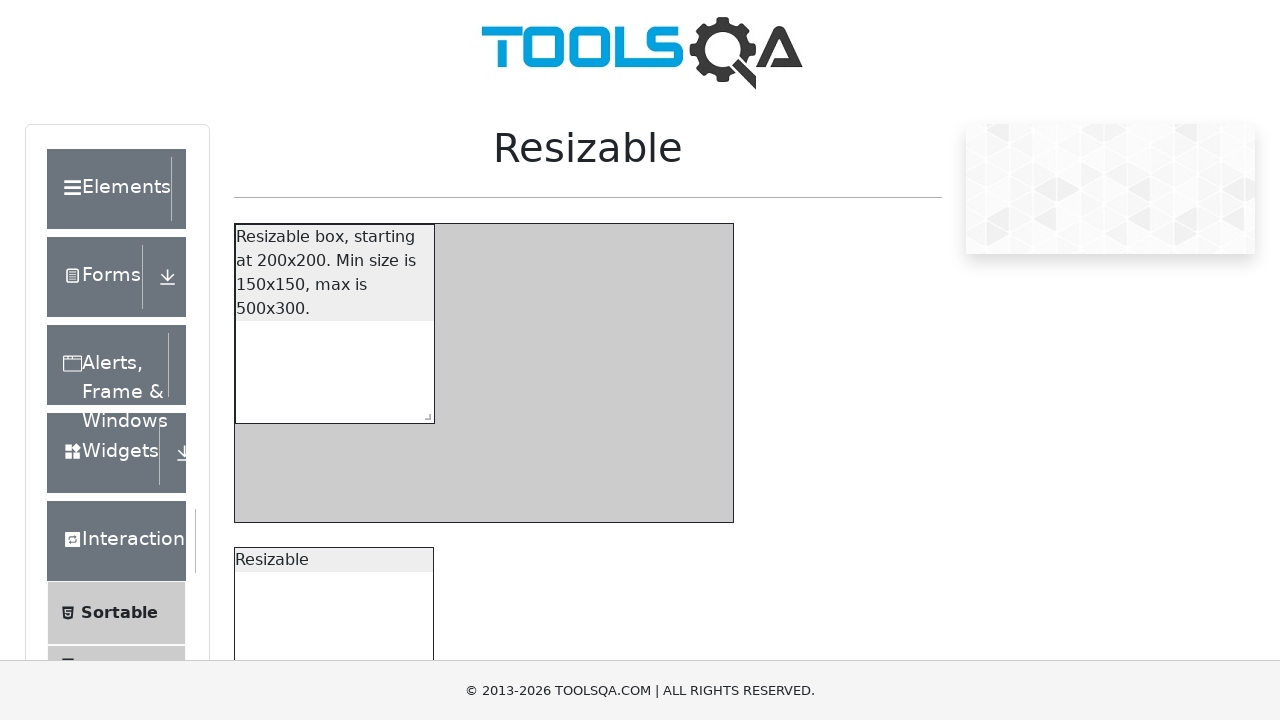

Moved mouse to the center of the resize handle at (423, 736)
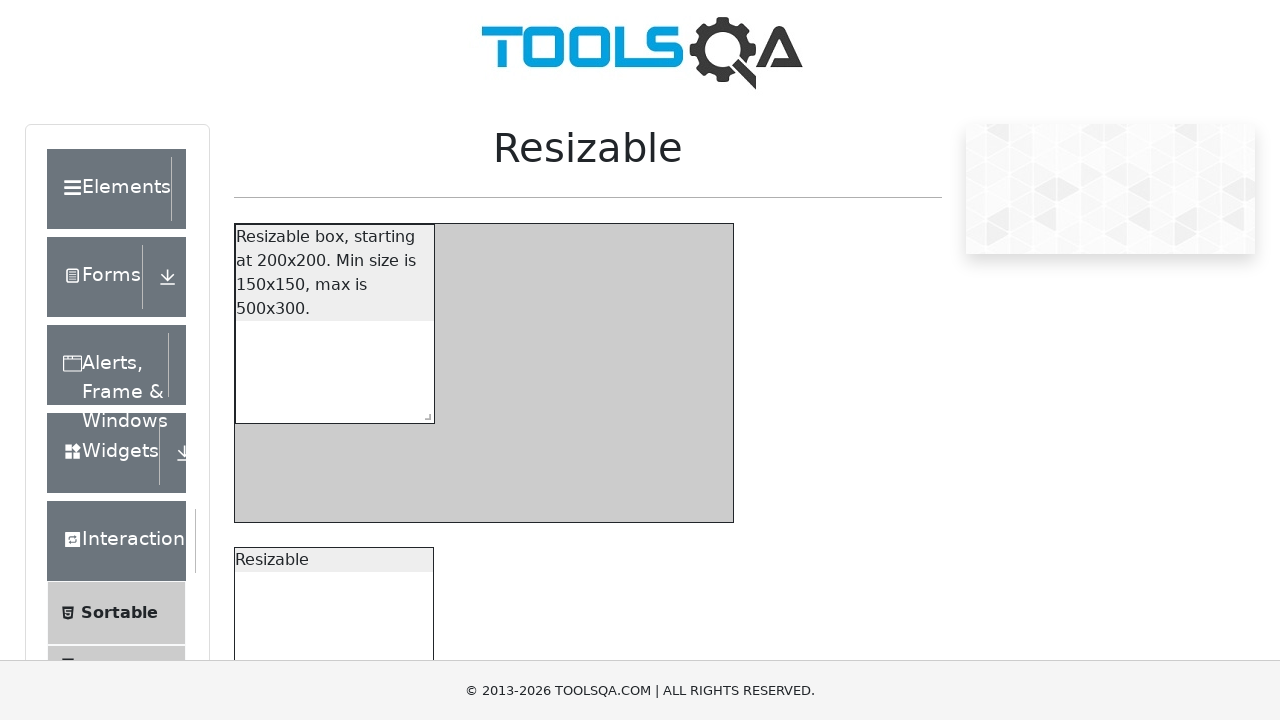

Pressed down mouse button to start dragging at (423, 736)
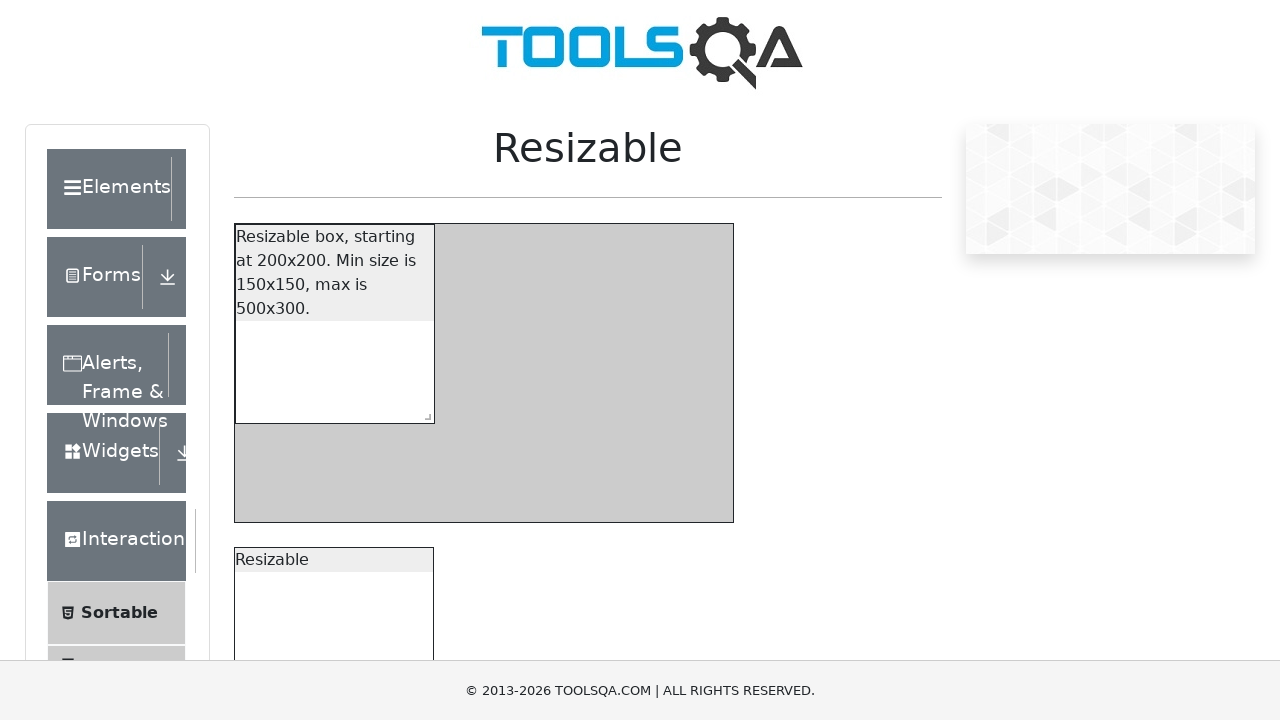

Dragged resize handle 500 pixels horizontally and 500 pixels vertically at (923, 1236)
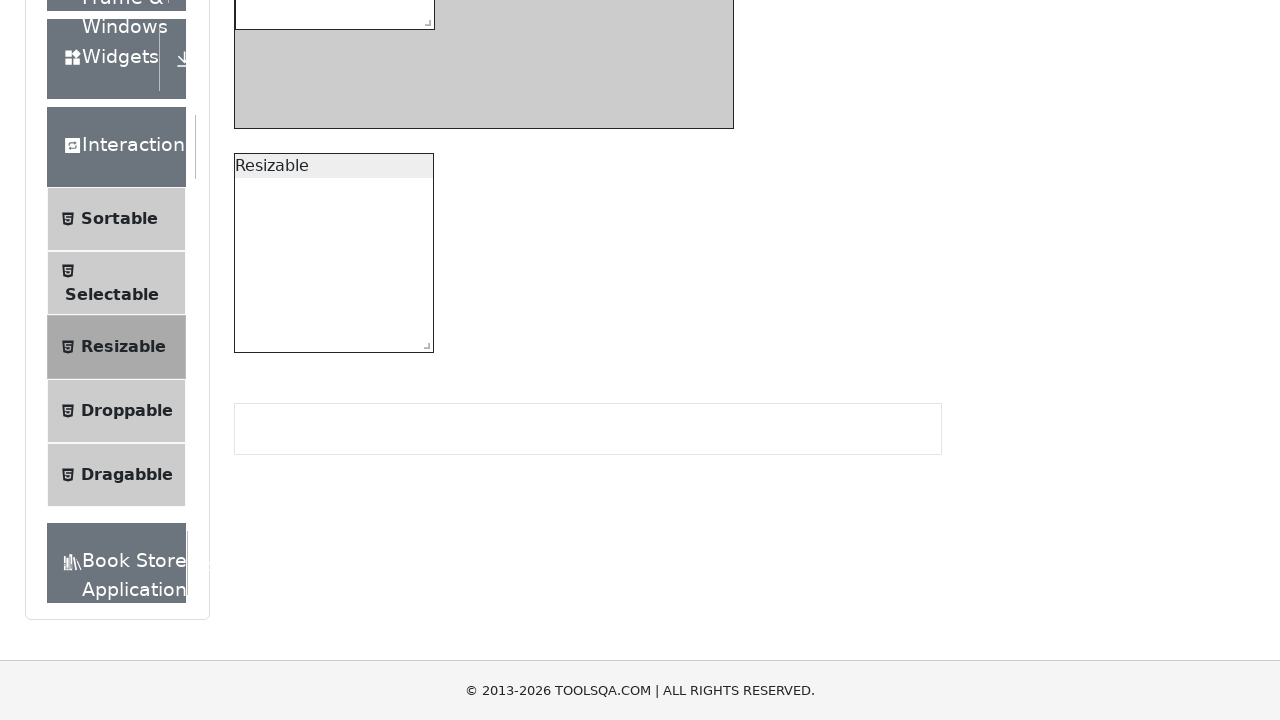

Released mouse button to complete the resize operation at (923, 1236)
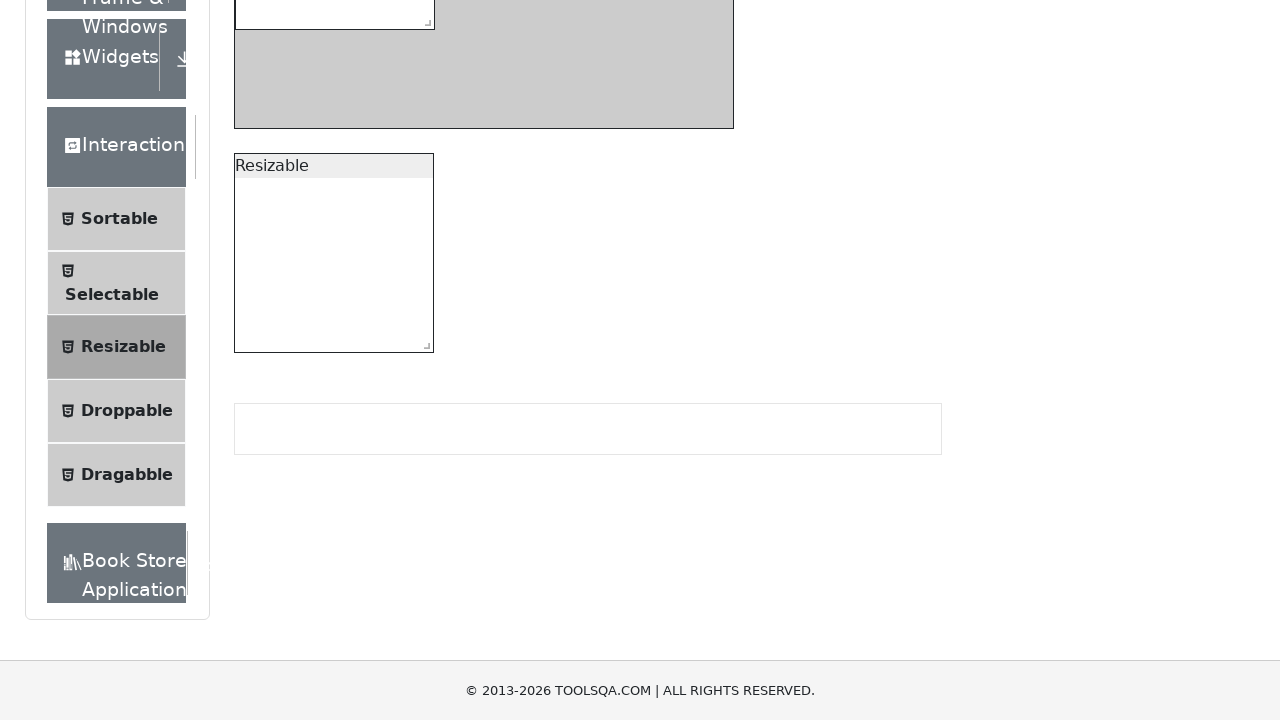

Verified that the resizable box is visible after resizing
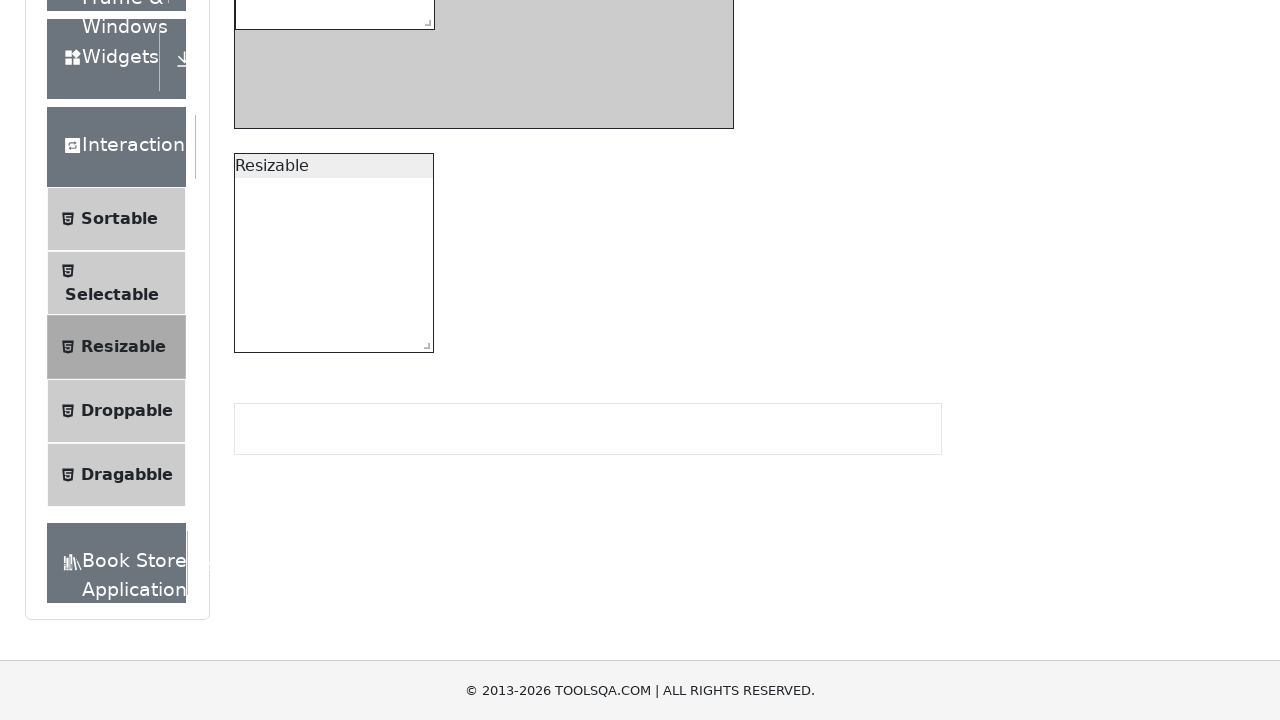

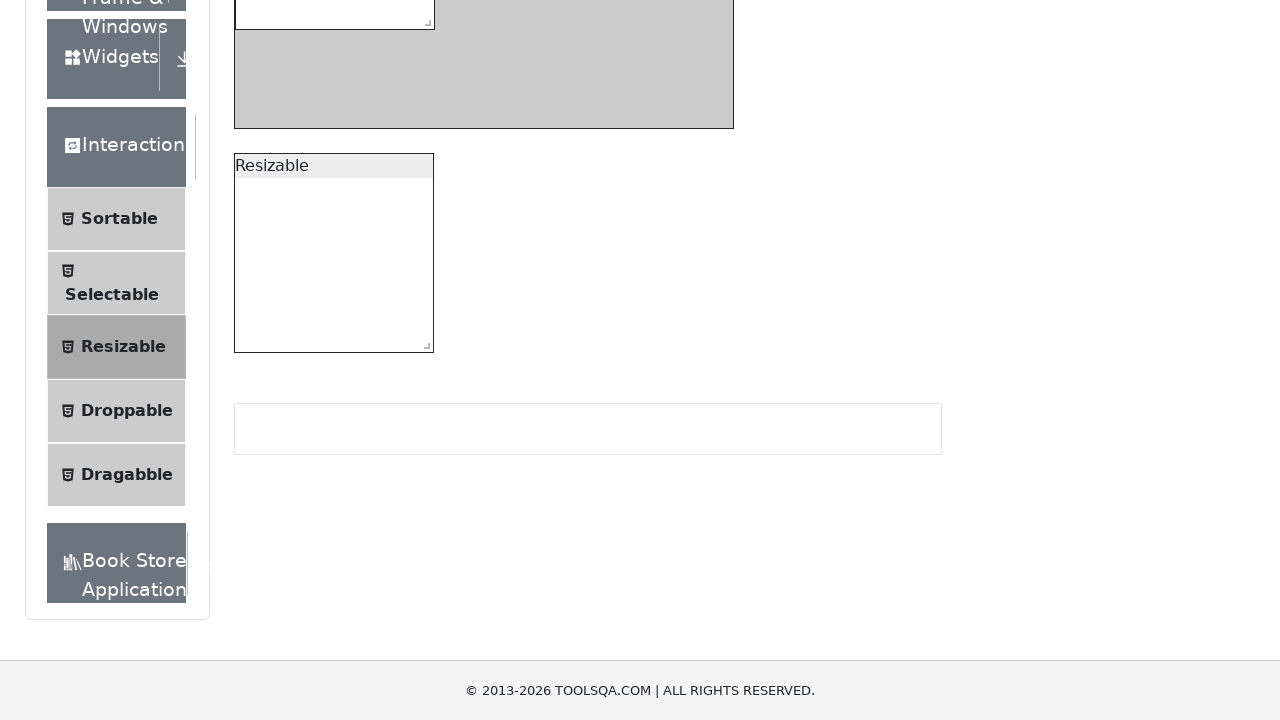